Tests filling the date input field on the merchandise form

Starting URL: https://site-vercel-tc1.vercel.app/mercadorias/mercadorias.html

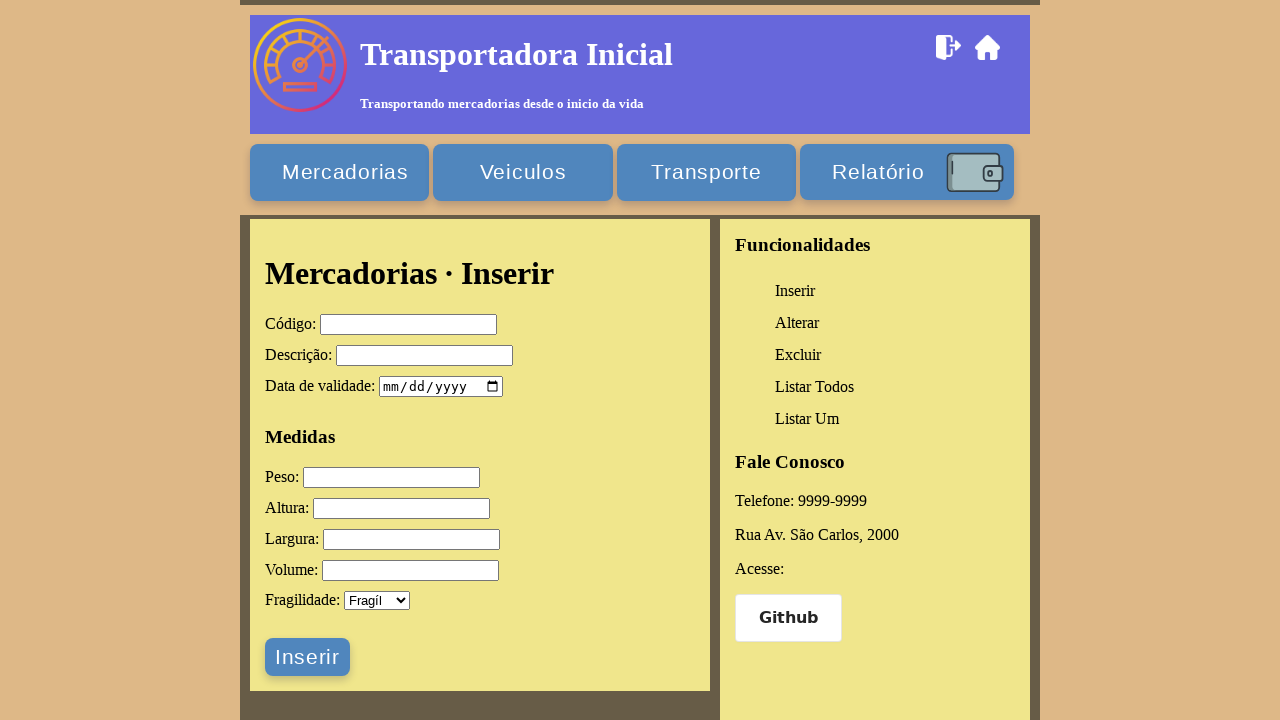

Navigated to merchandise form page
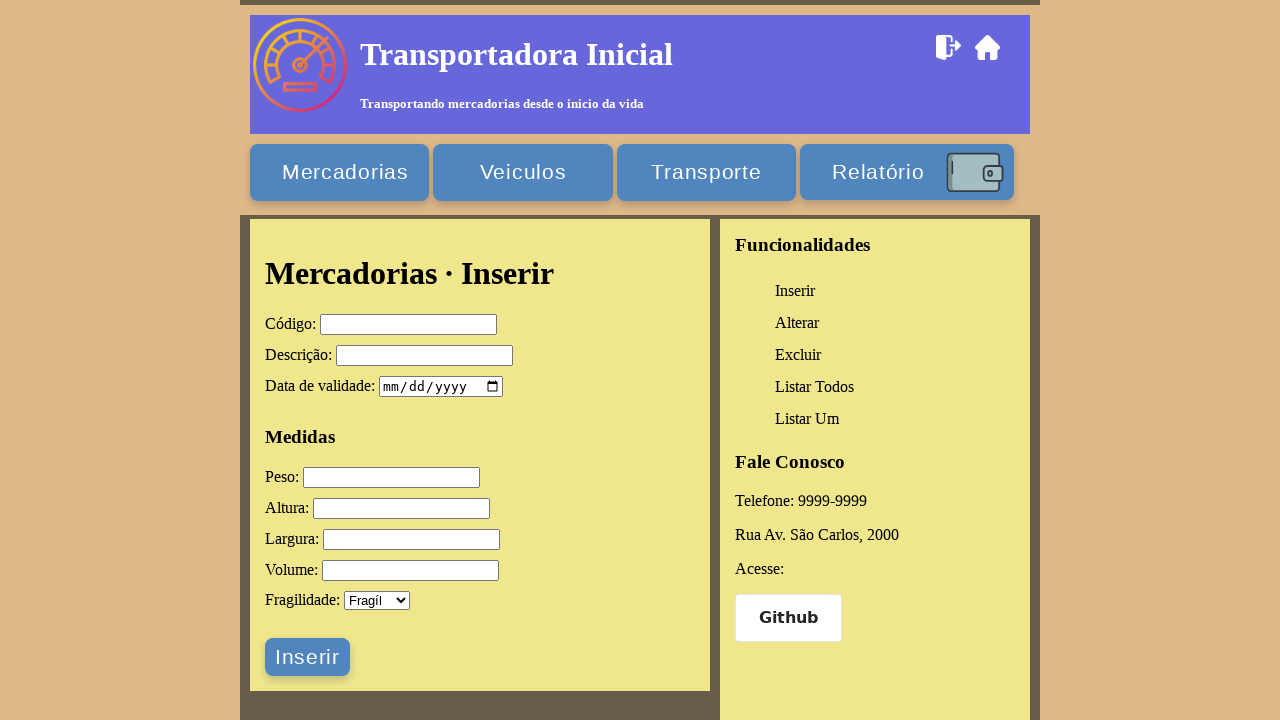

Filled date input field with '2024-06-12' on input#date, input[name='date'], input[type='date']
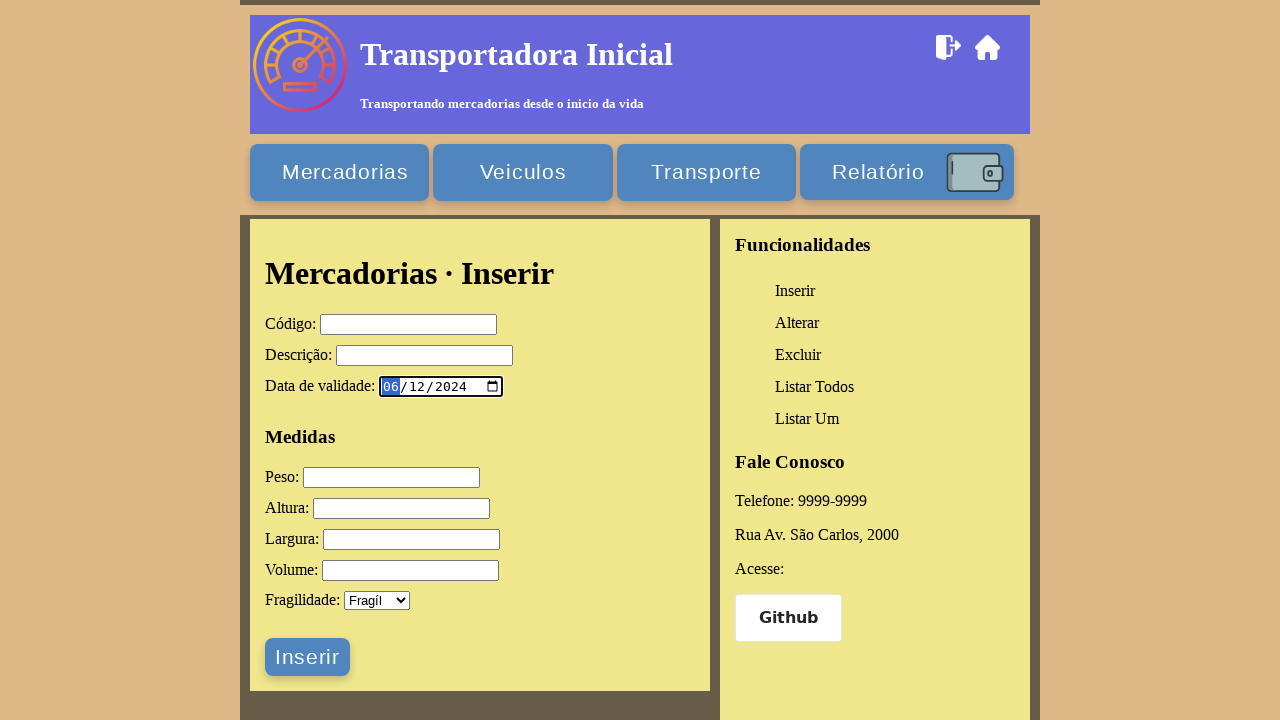

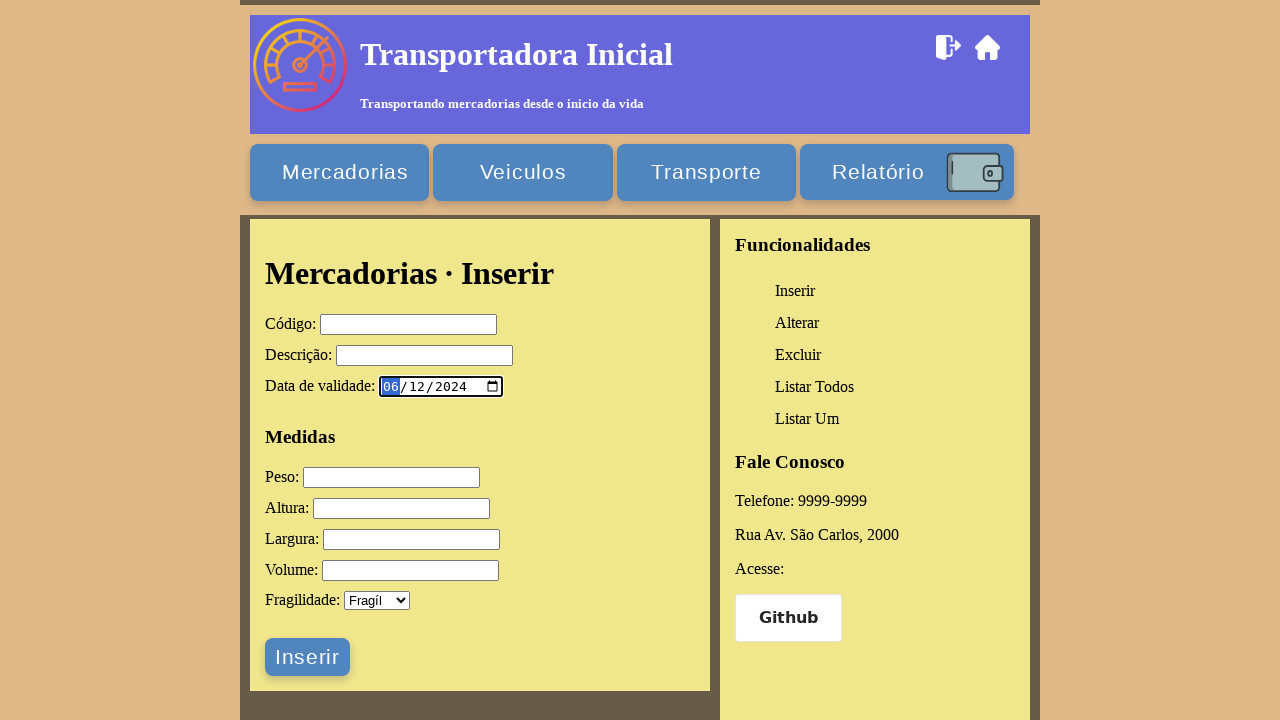